Navigates to MakeMyTrip flights page and maximizes the browser window

Starting URL: https://www.makemytrip.com/flights/

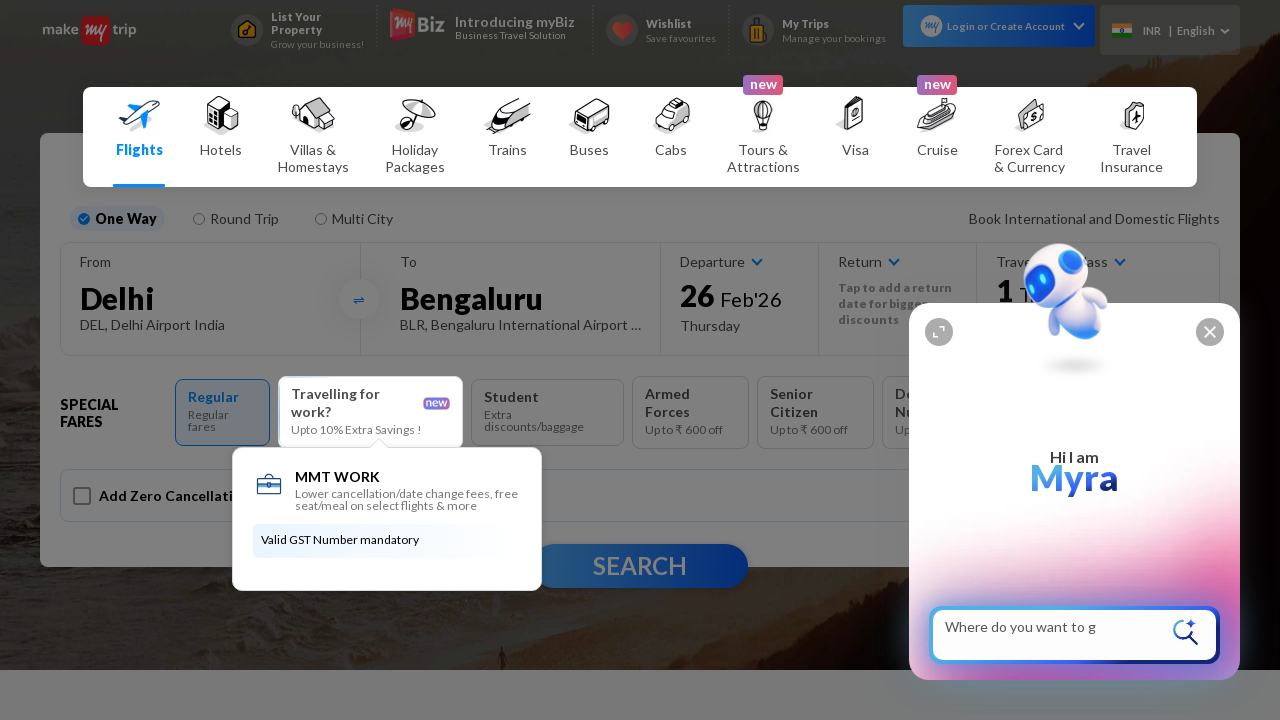

Waited for page to reach networkidle state on MakeMyTrip flights page
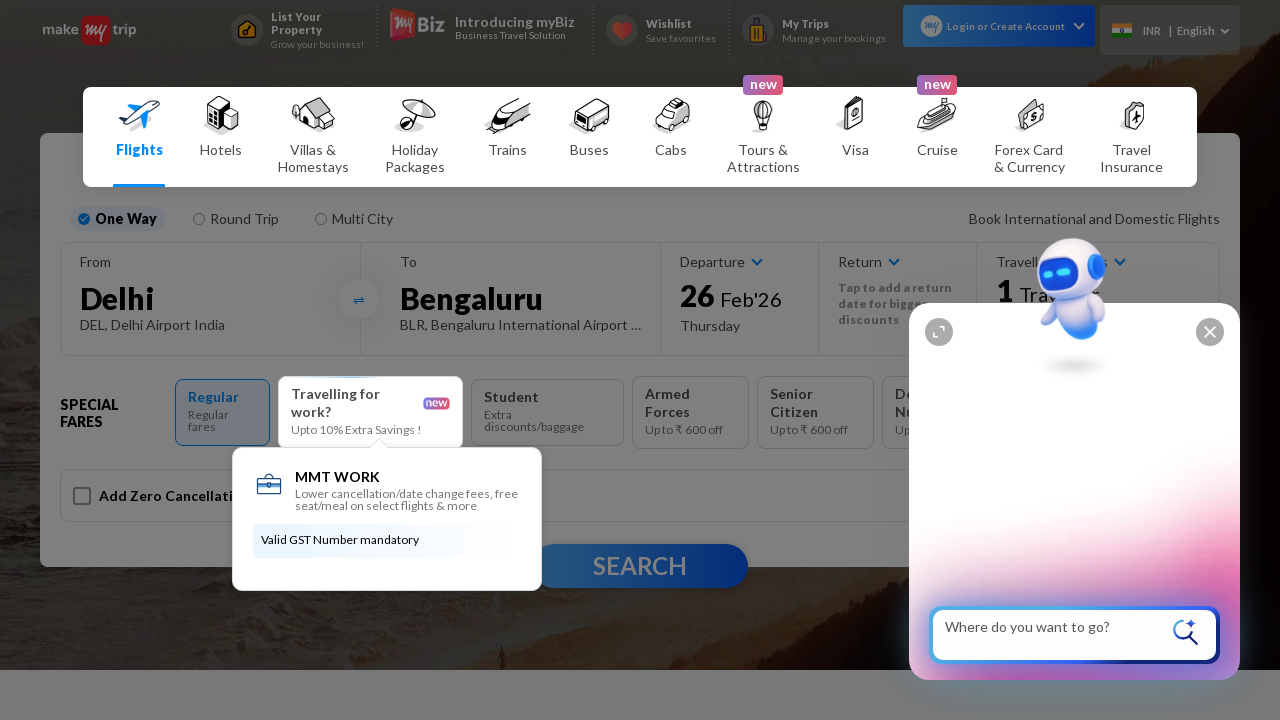

Maximized browser window to 1920x1080
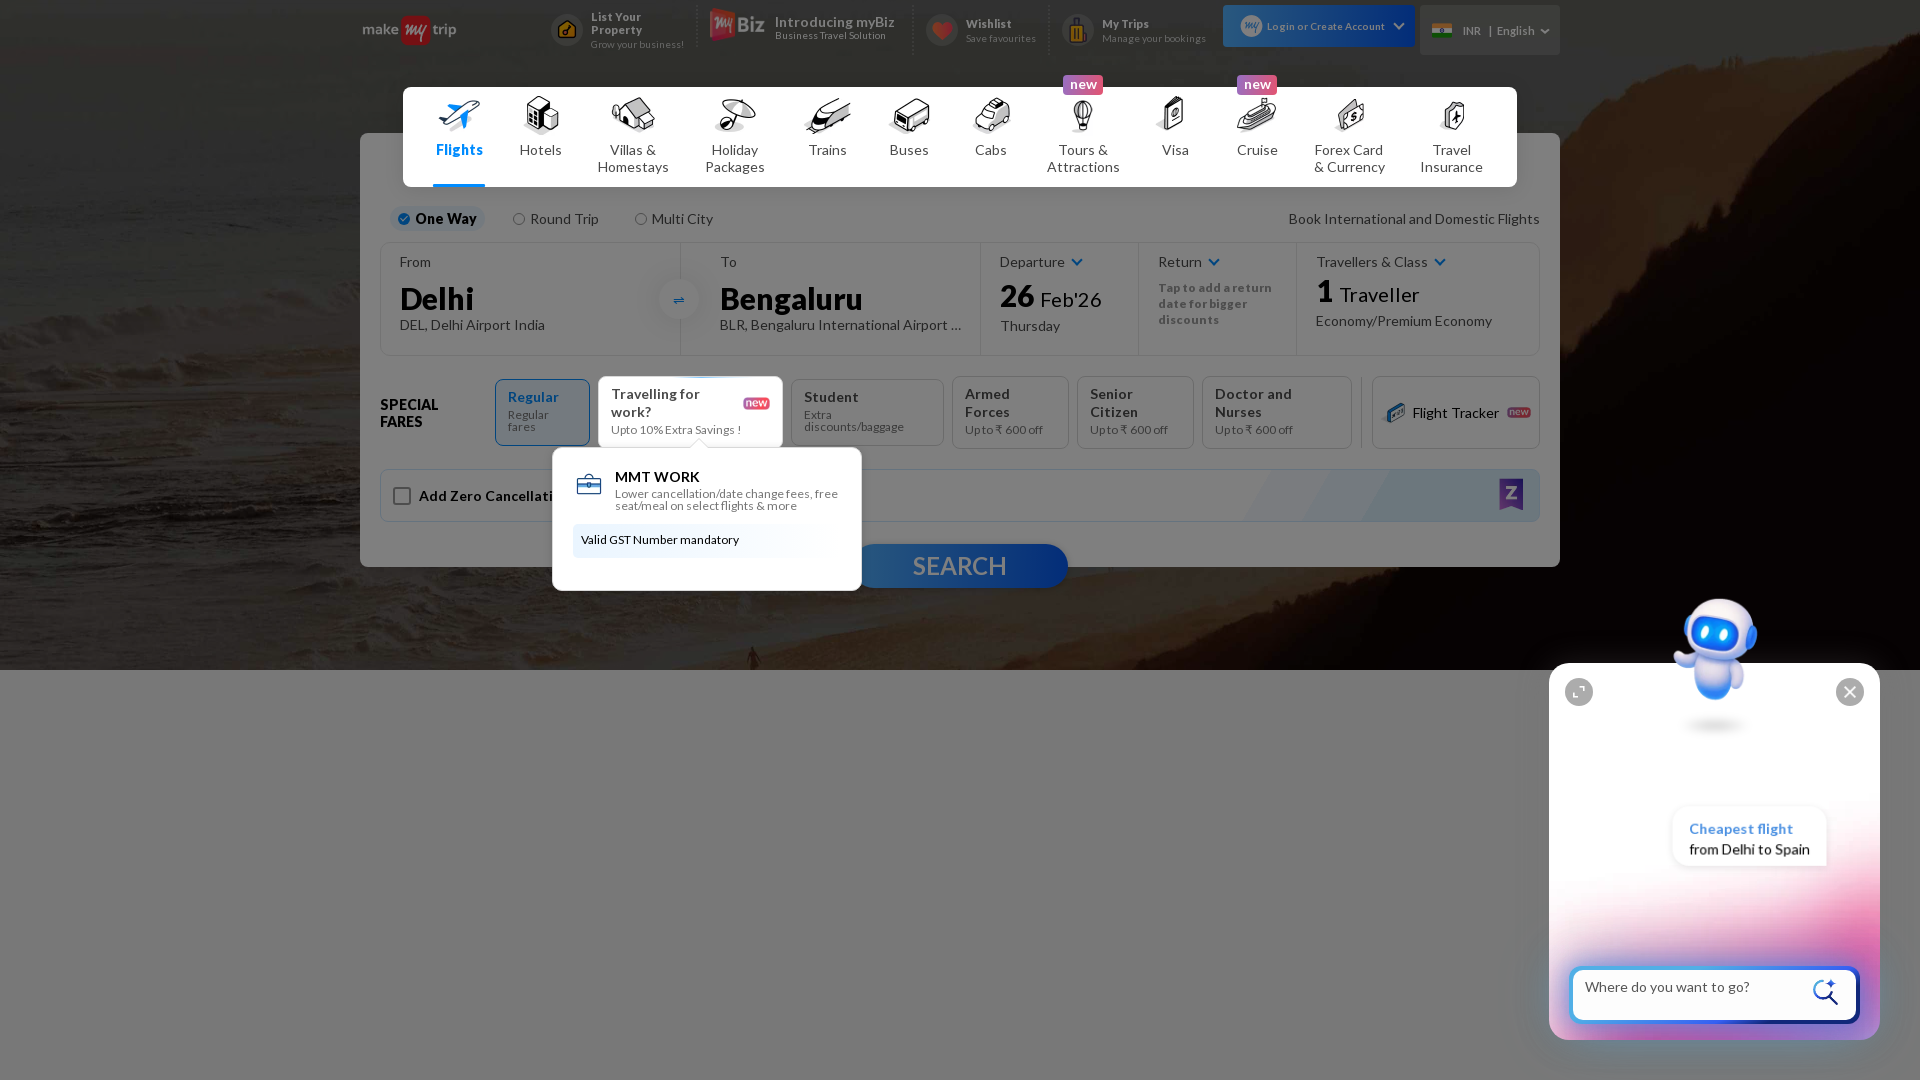

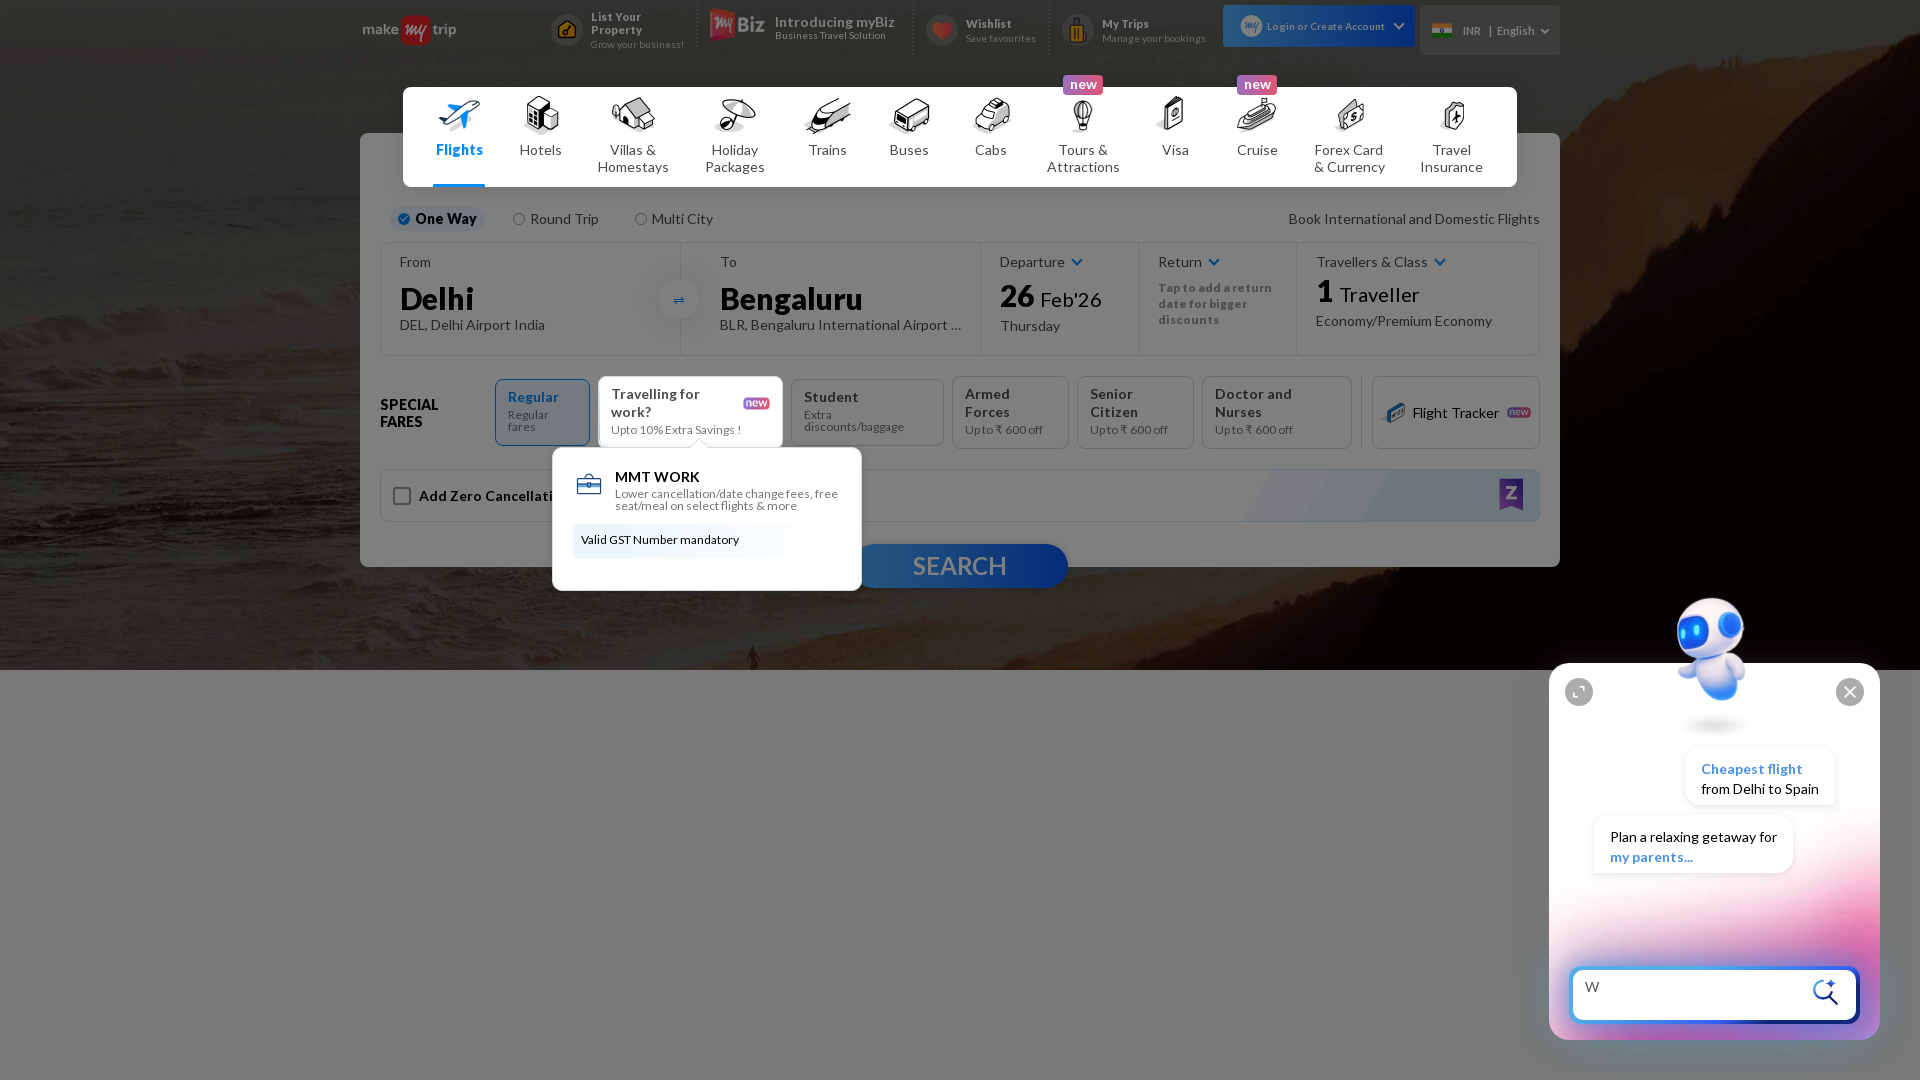